Navigates to the home page and verifies the header, description, and menu are displayed correctly

Starting URL: https://kristinek.github.io/site

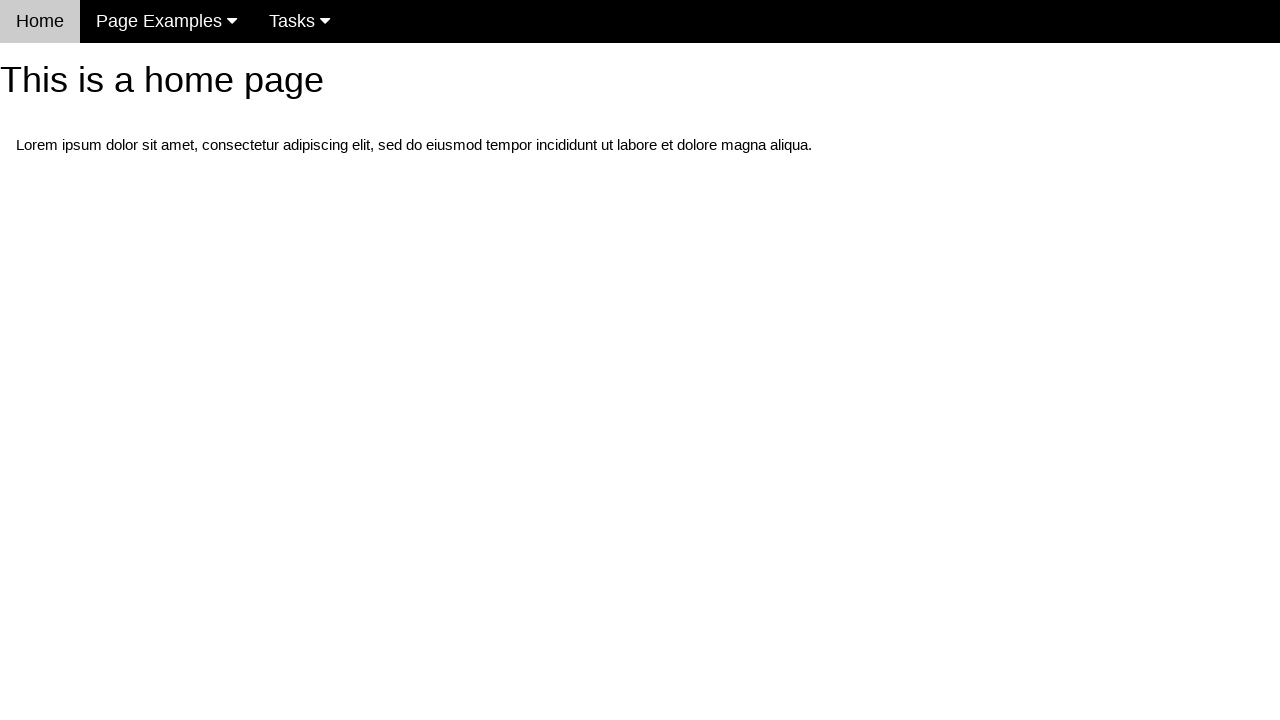

Navigated to home page at https://kristinek.github.io/site
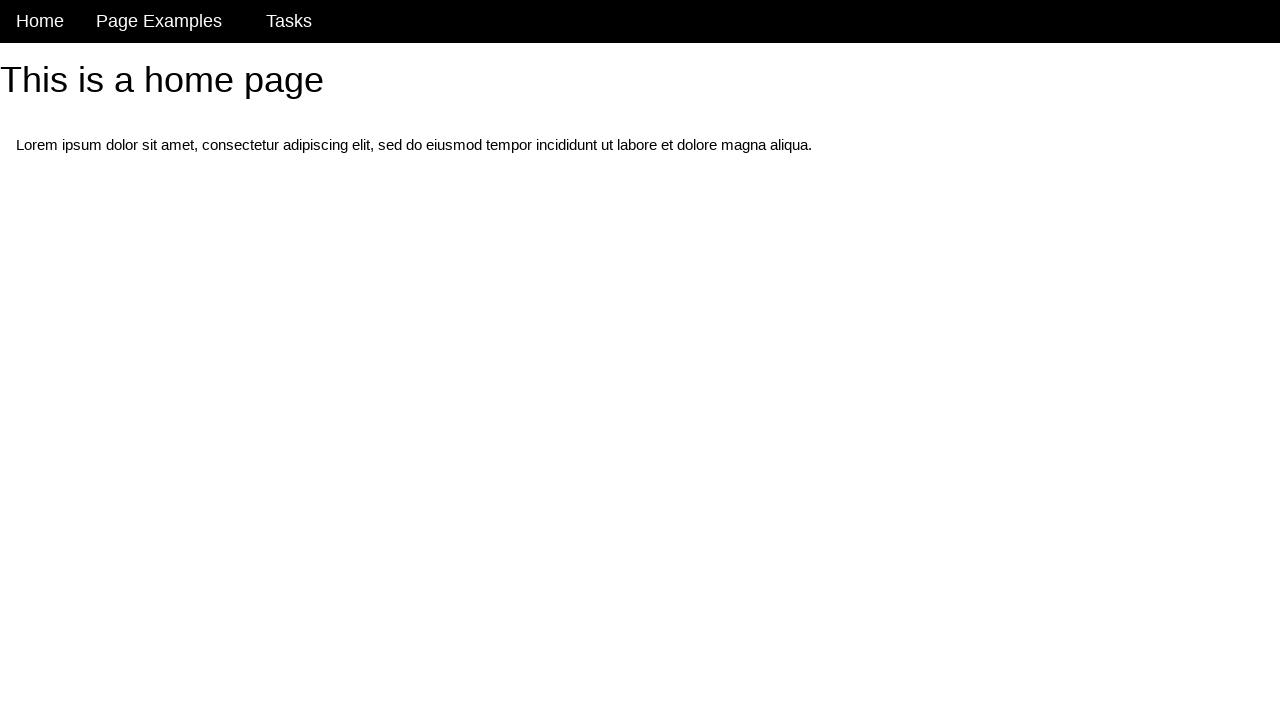

Verified home page header displays 'This is a home page'
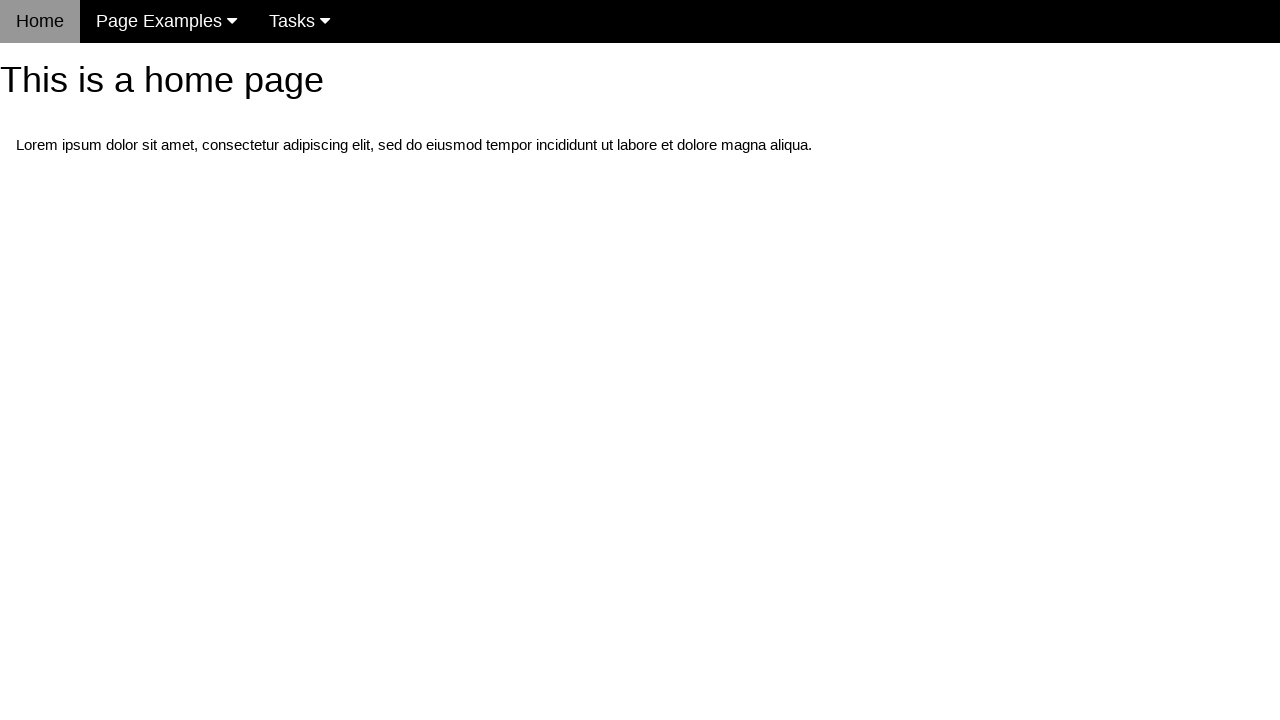

Verified home page description text is displayed correctly
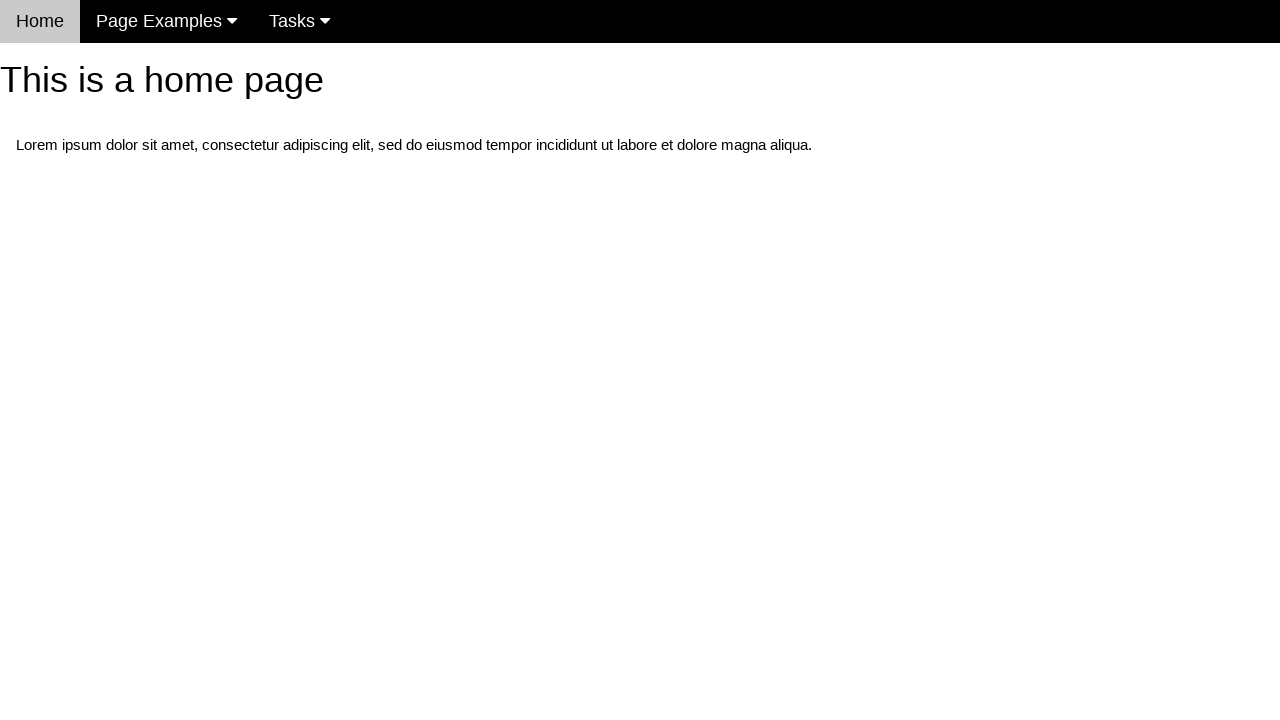

Verified navigation menu is visible
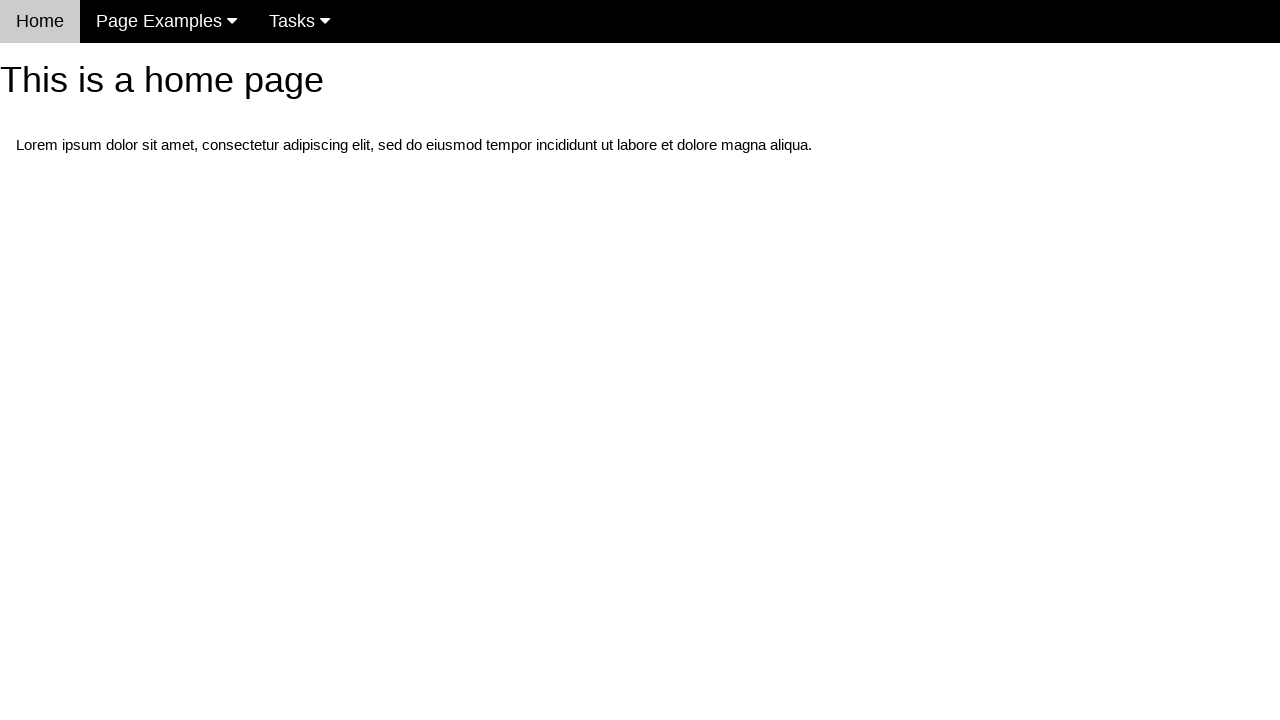

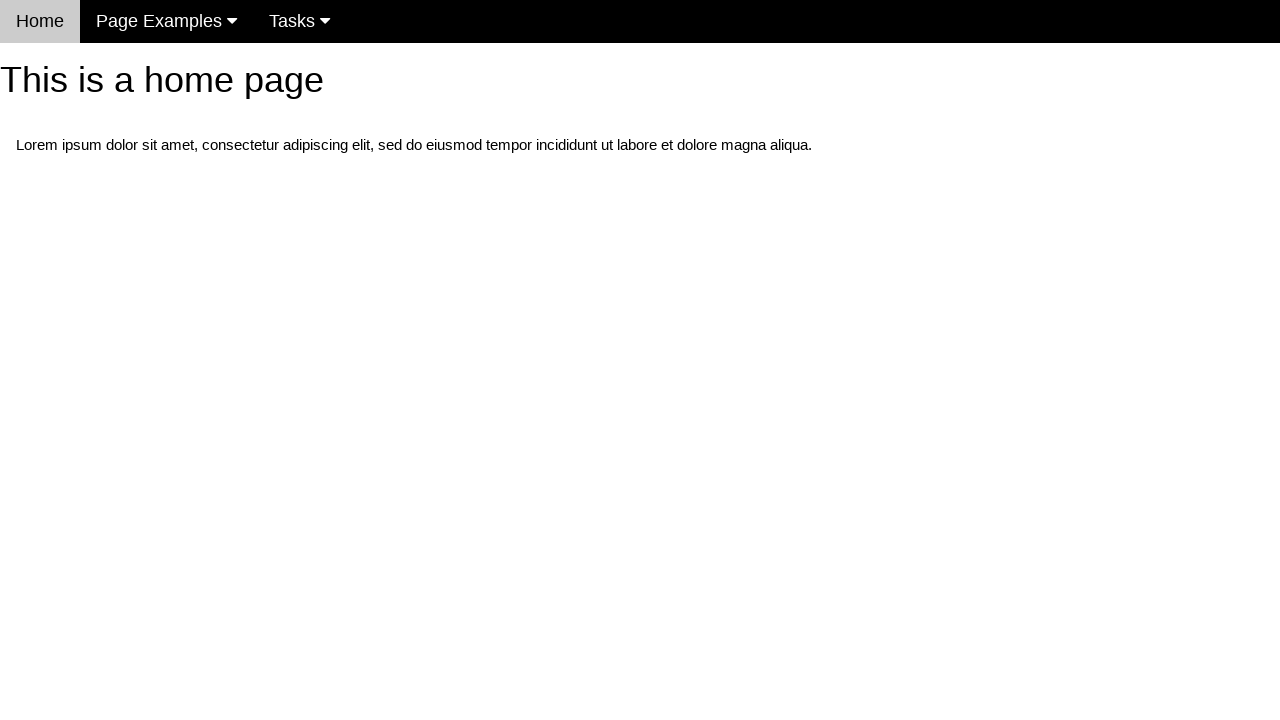